Tests registration form validation by leaving both email and password fields empty, expecting an error message about invalid email.

Starting URL: http://practice.automationtesting.in/

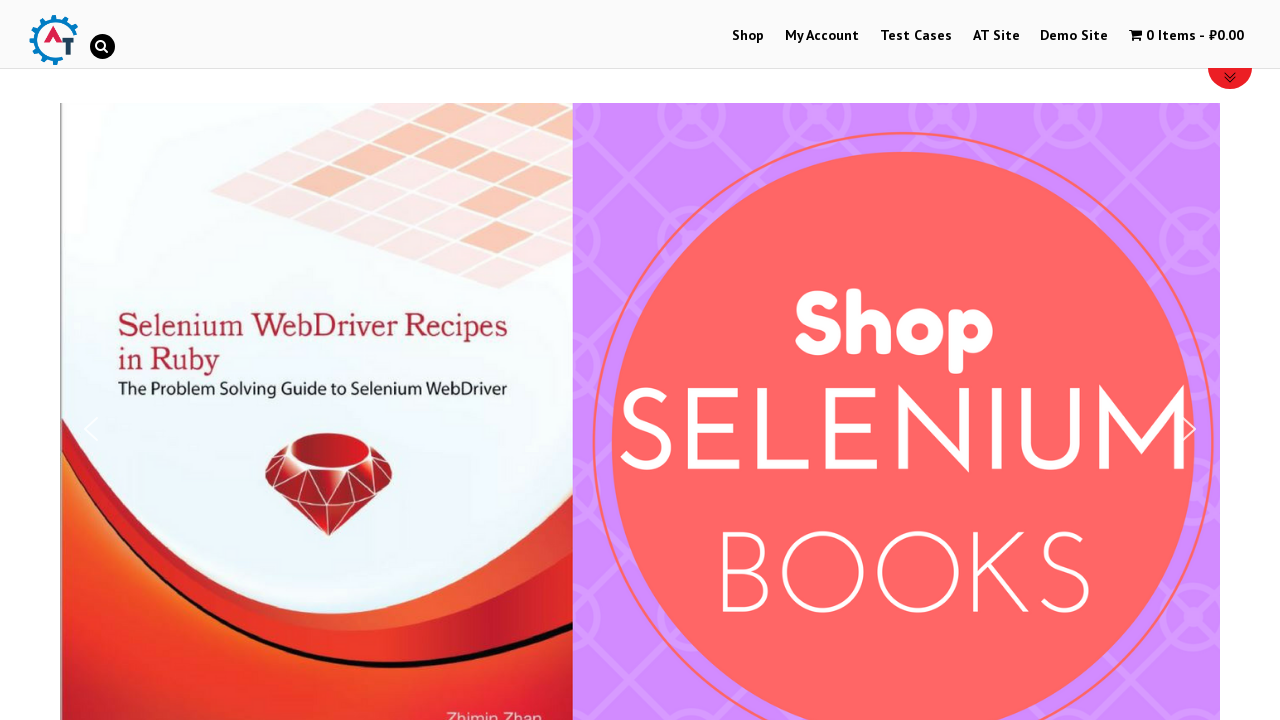

Clicked on My Account Menu at (822, 36) on #menu-item-50
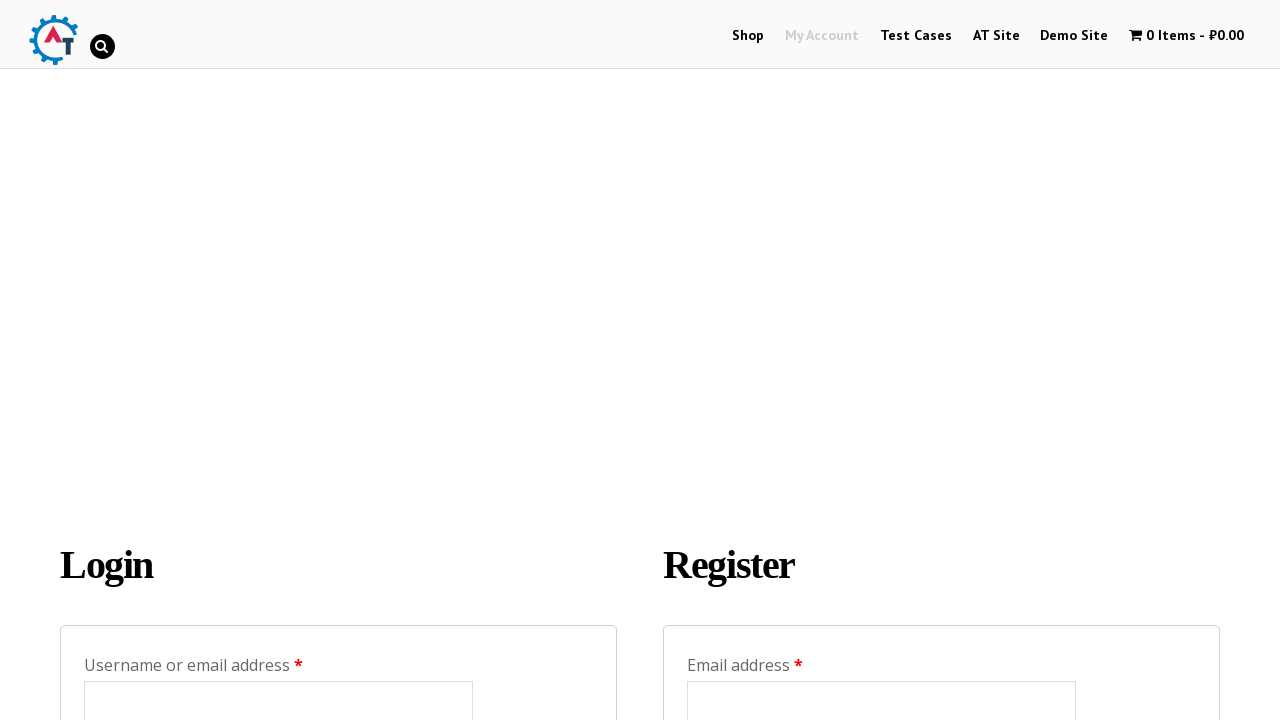

Left email field empty on #reg_email
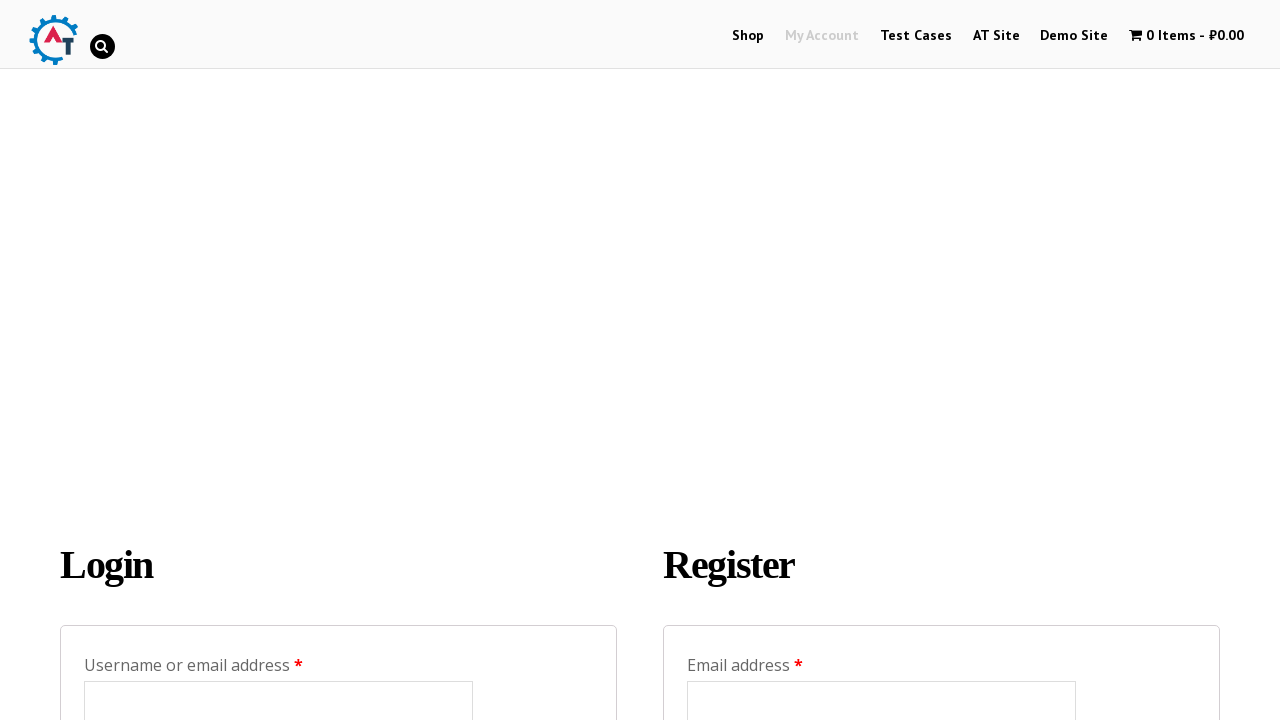

Left password field empty on #reg_password
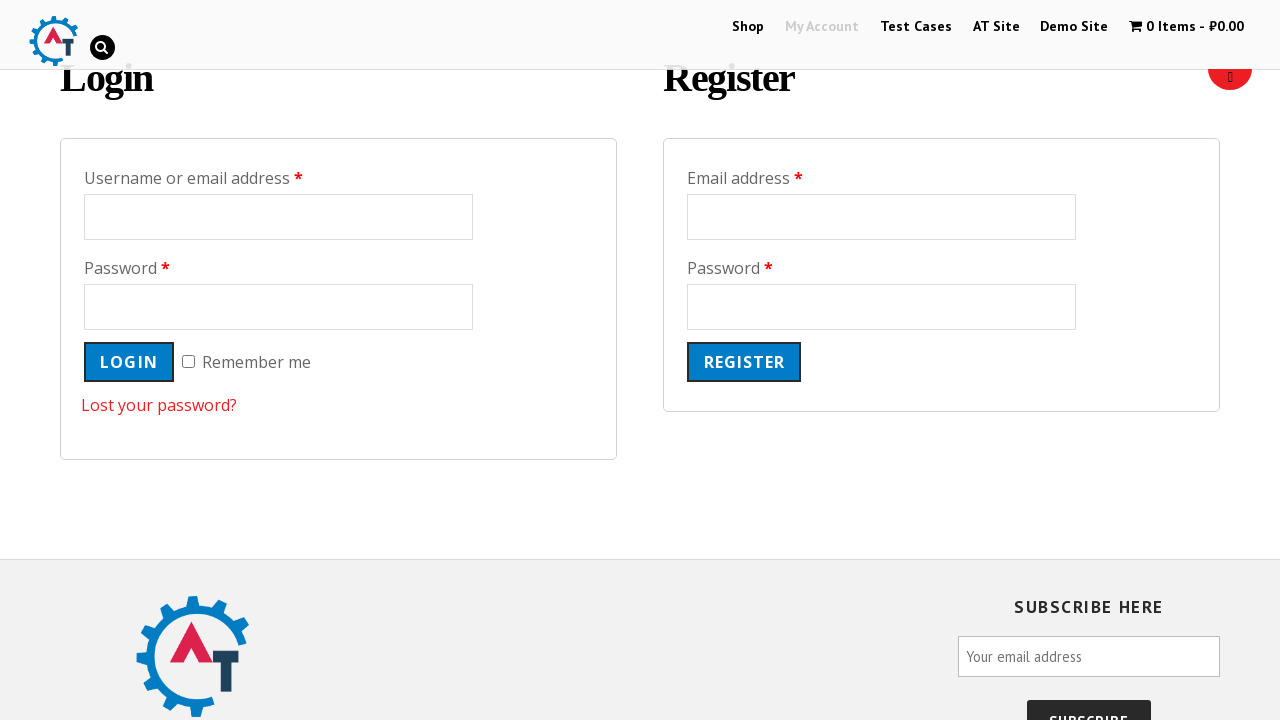

Clicked on Register button at (744, 362) on xpath=//*[@id='customer_login']/div[2]/form/p[3]/input[3]
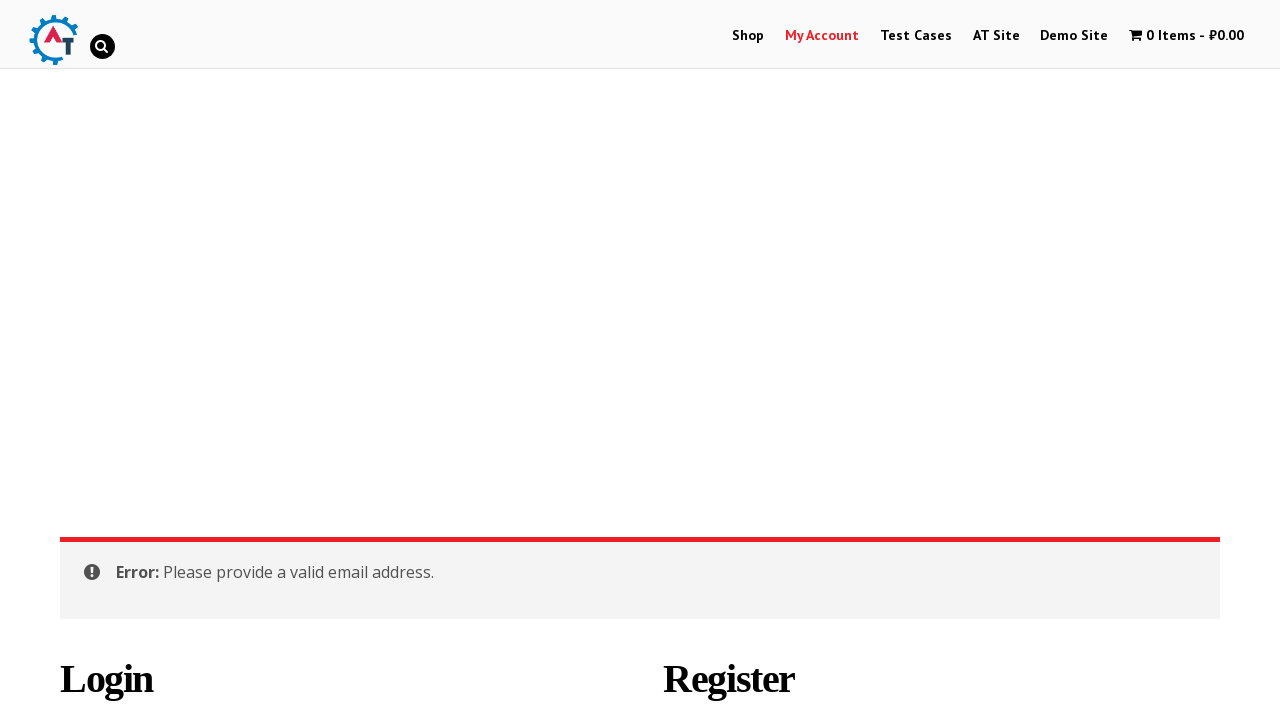

Error message appeared on registration form
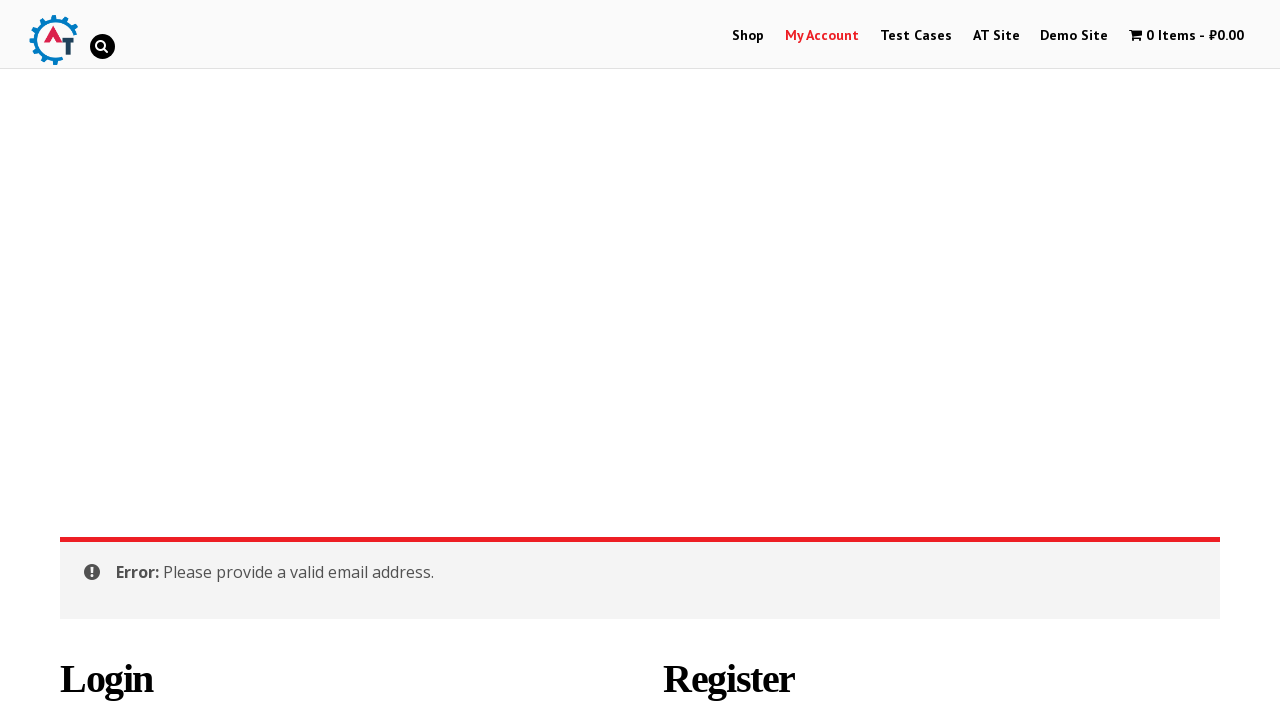

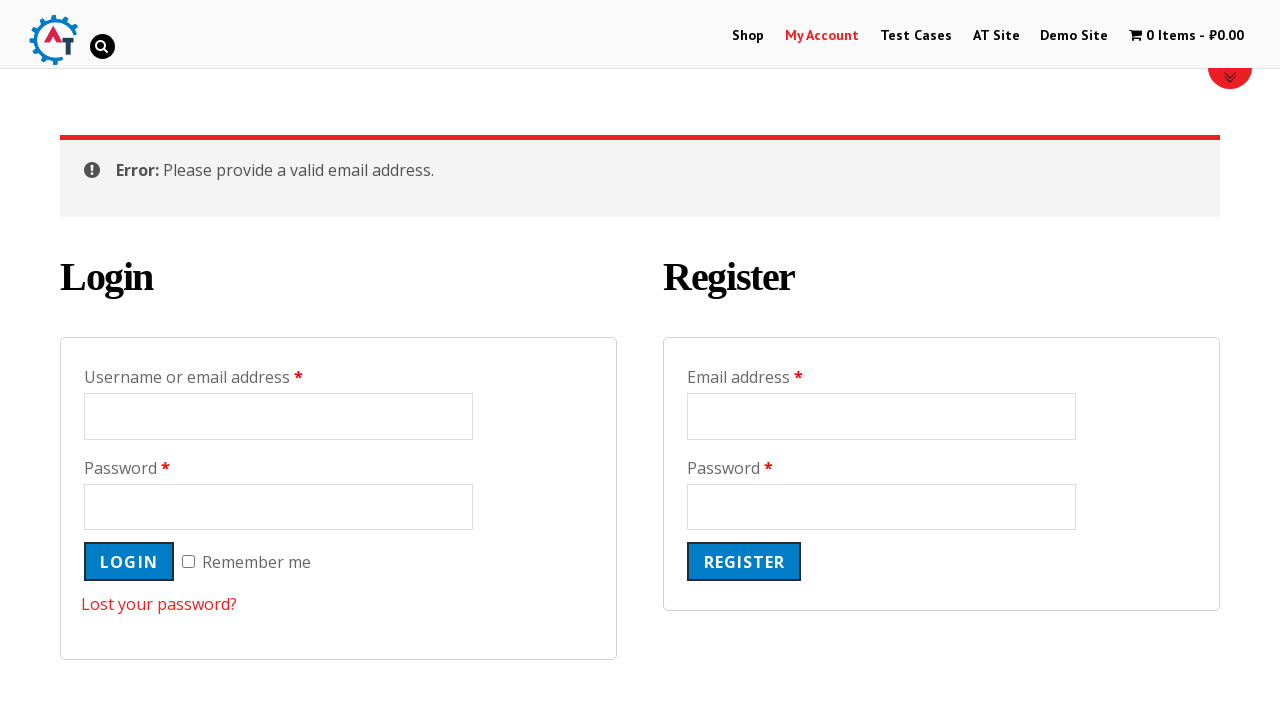